Tests dynamic loading functionality with a longer timeout (50 seconds), clicking a start button and verifying that "Hello World!" text appears.

Starting URL: https://automationfc.github.io/dynamic-loading/

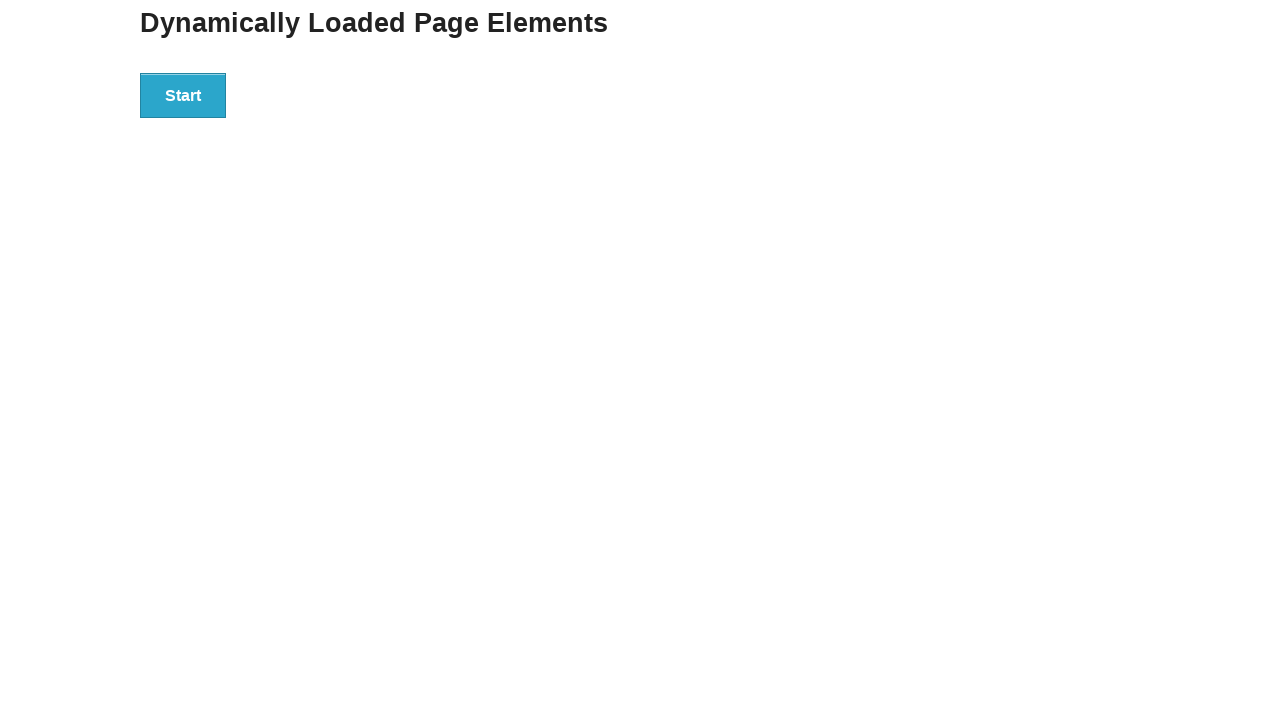

Clicked the start button to trigger dynamic loading at (183, 95) on div#start > button
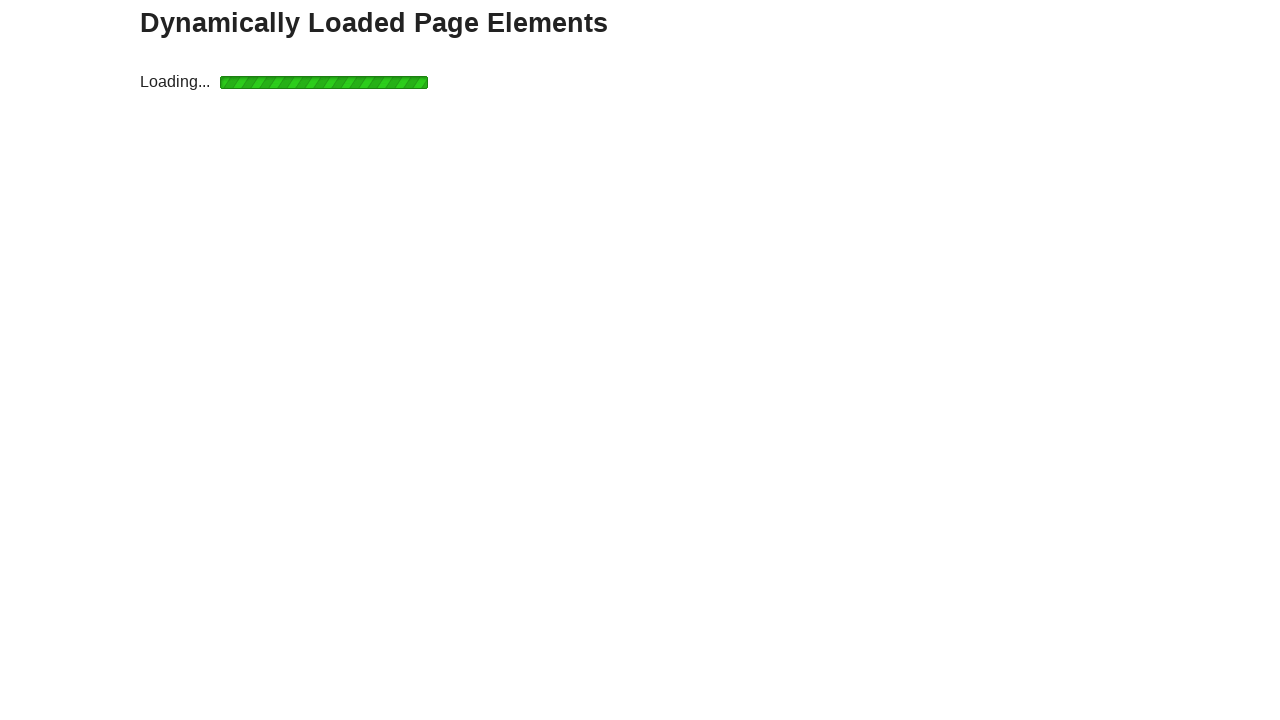

Waited for 'Hello World!' text to appear (50 second timeout)
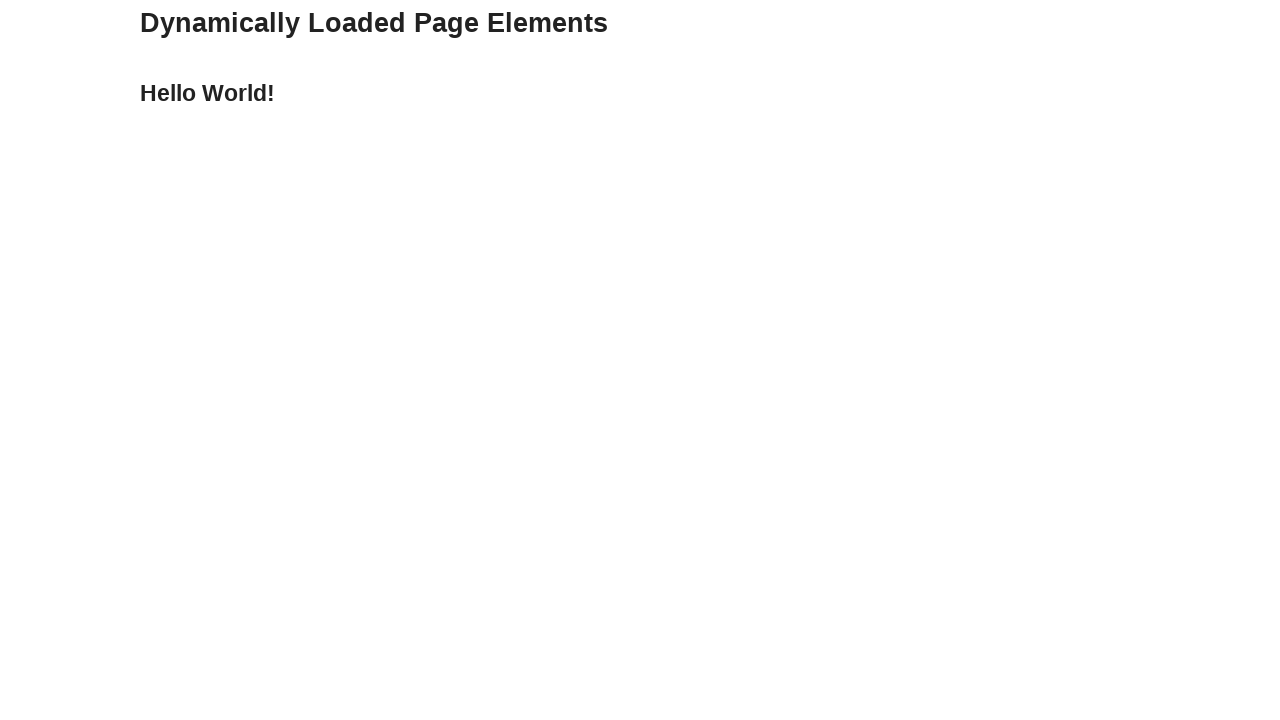

Retrieved loaded text content: 'Hello World!'
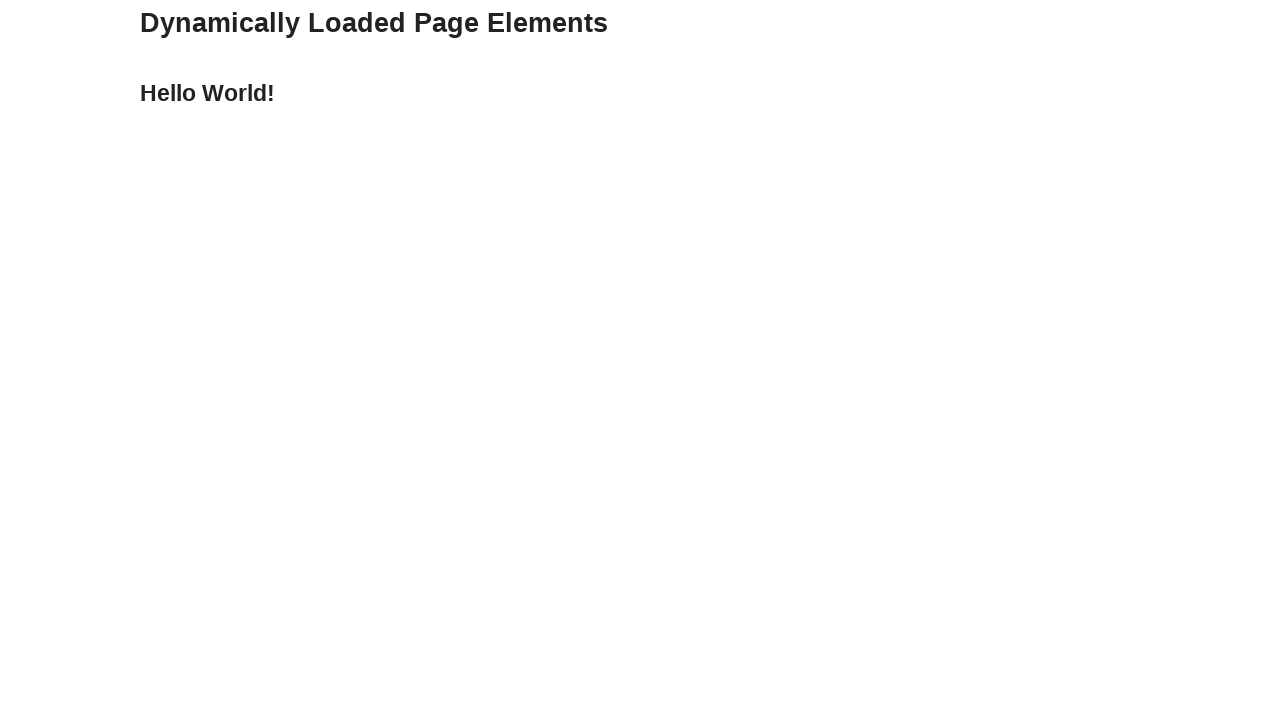

Verified that loaded text equals 'Hello World!'
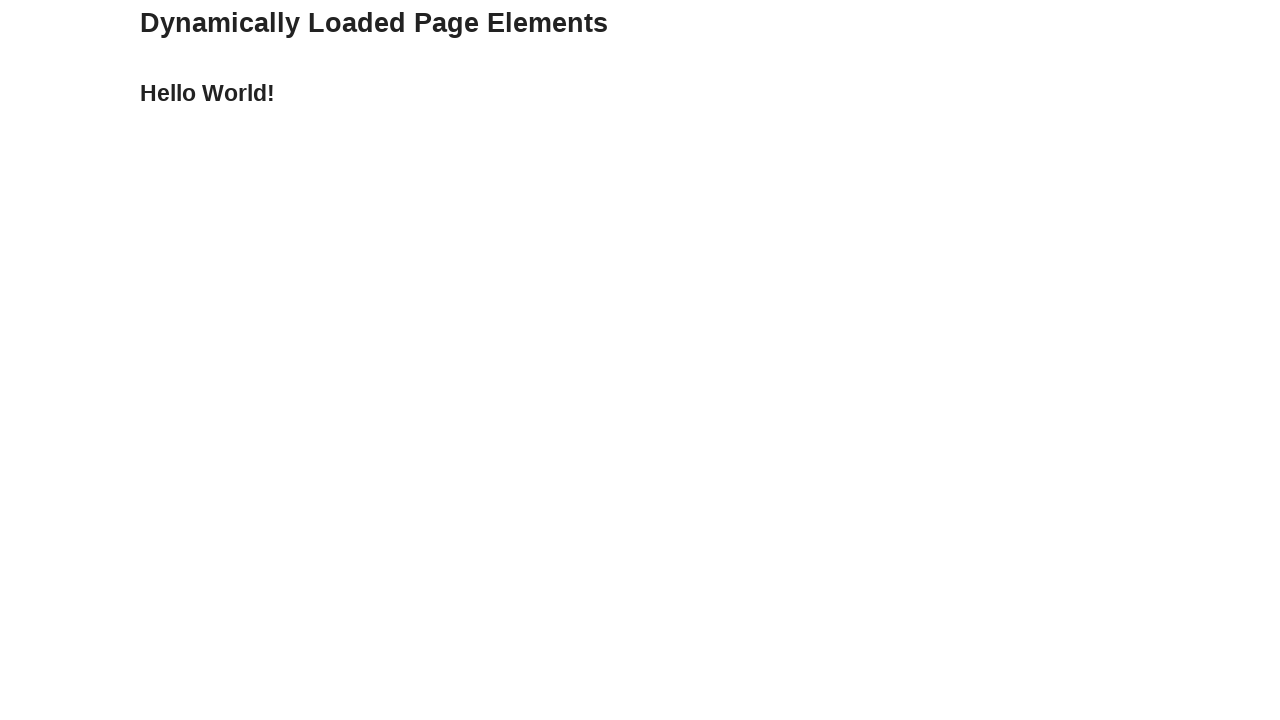

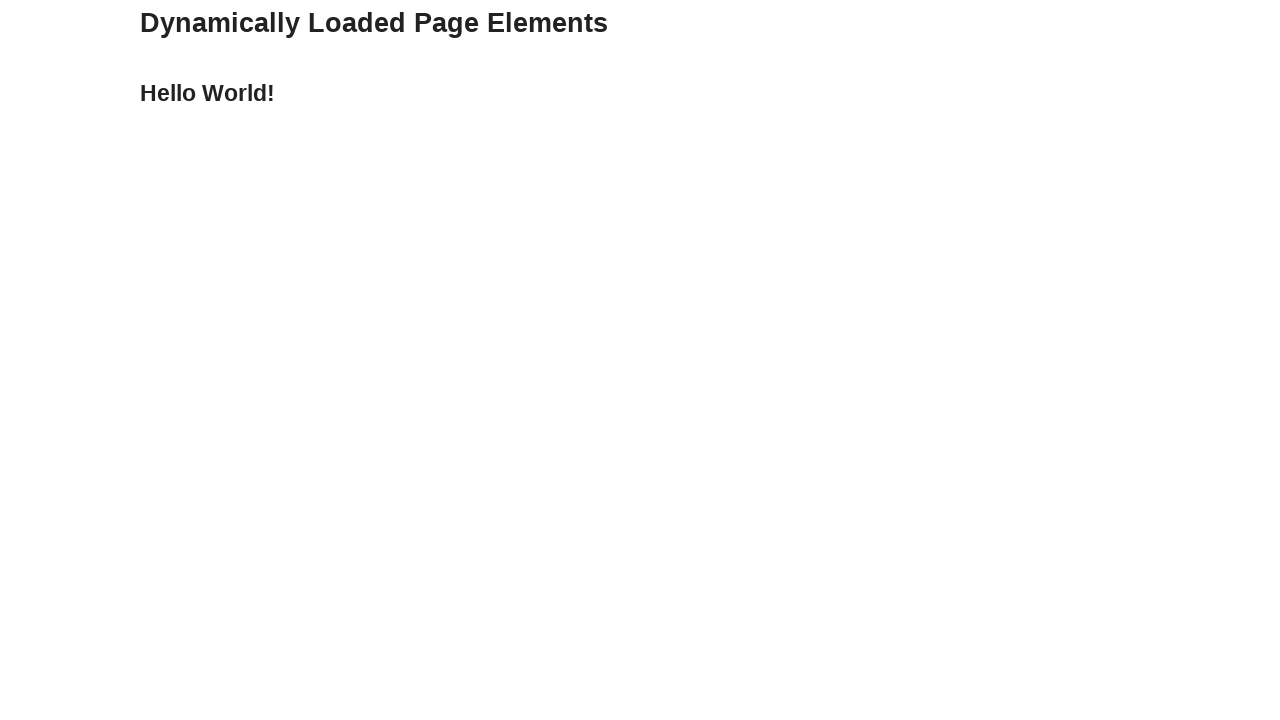